Tests dropdown selection using keyboard navigation with arrow keys and enter to select options across multiple dropdown elements

Starting URL: https://practice.expandtesting.com/dropdown

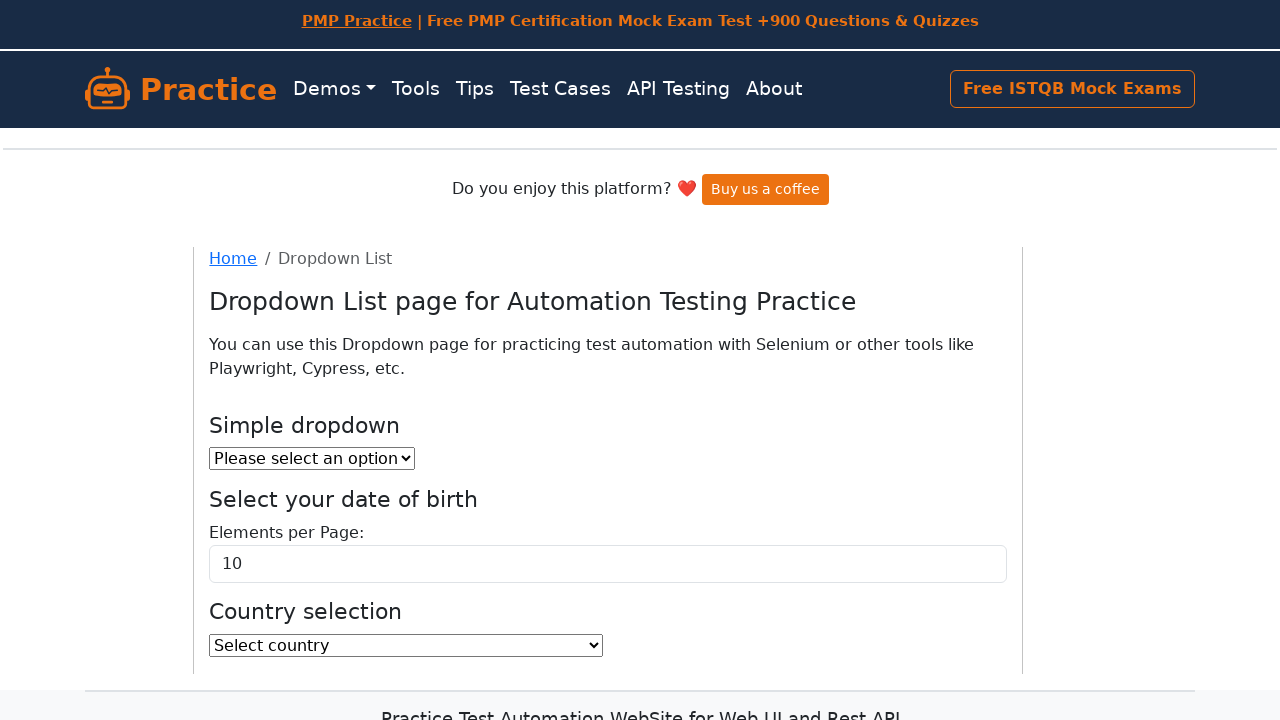

Clicked on the first dropdown element at (312, 458) on #dropdown
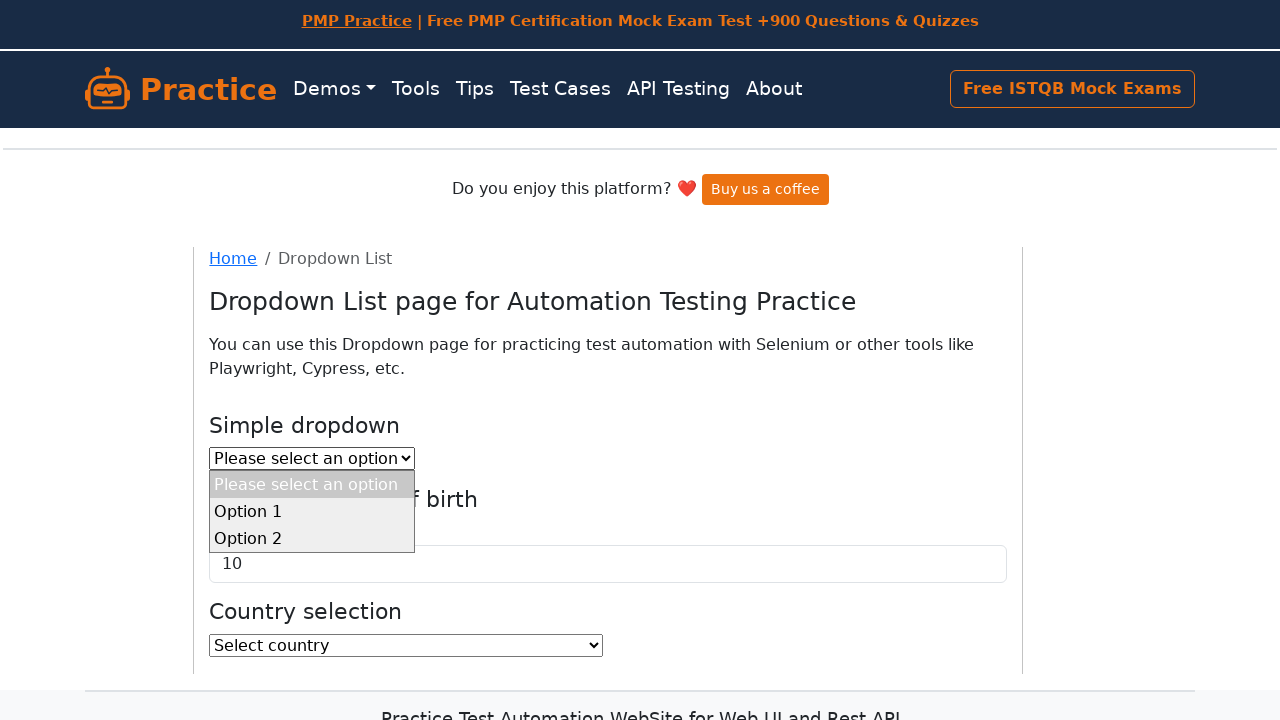

Pressed ArrowDown to navigate dropdown option
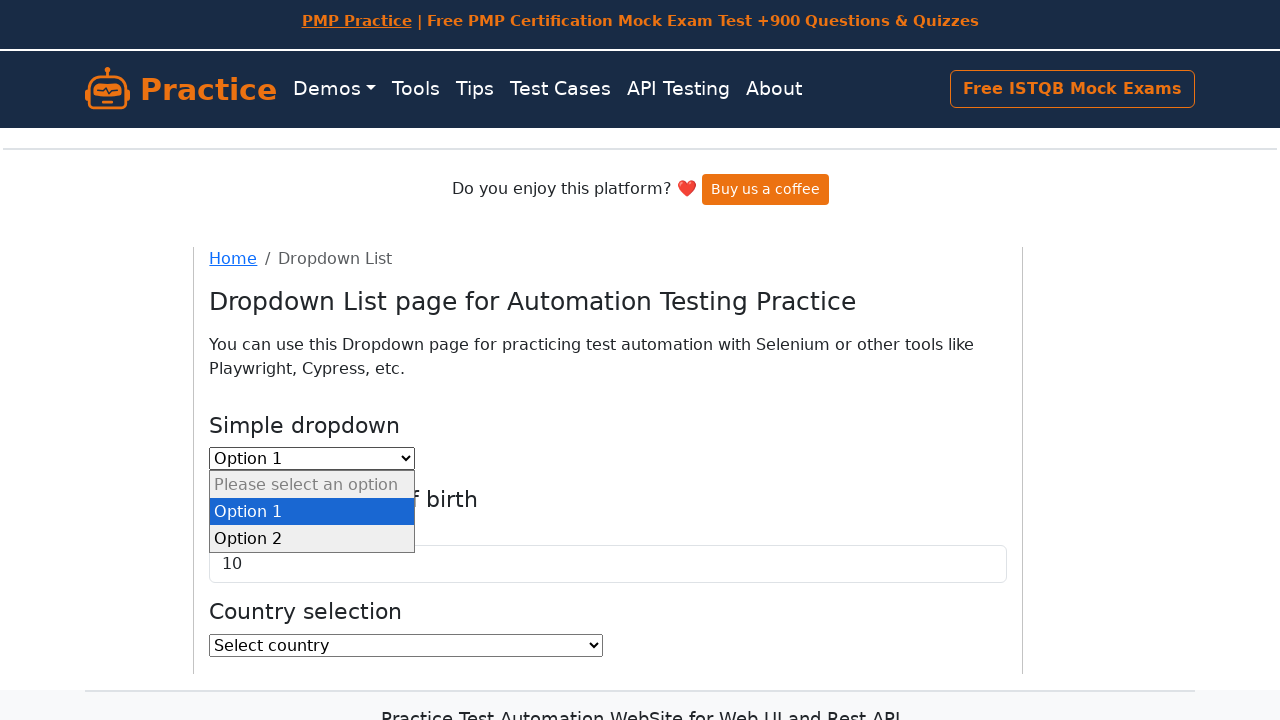

Pressed Enter to select dropdown option
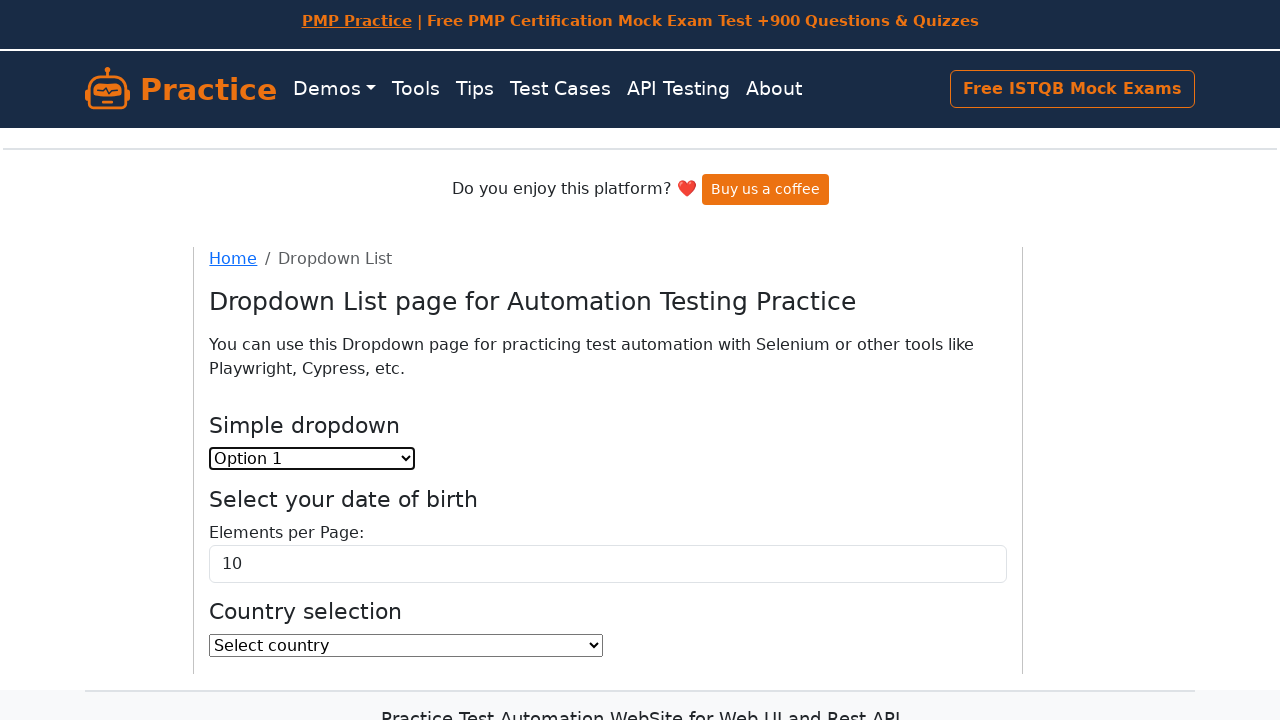

Clicked on elements per page dropdown at (608, 564) on #elementsPerPageSelect
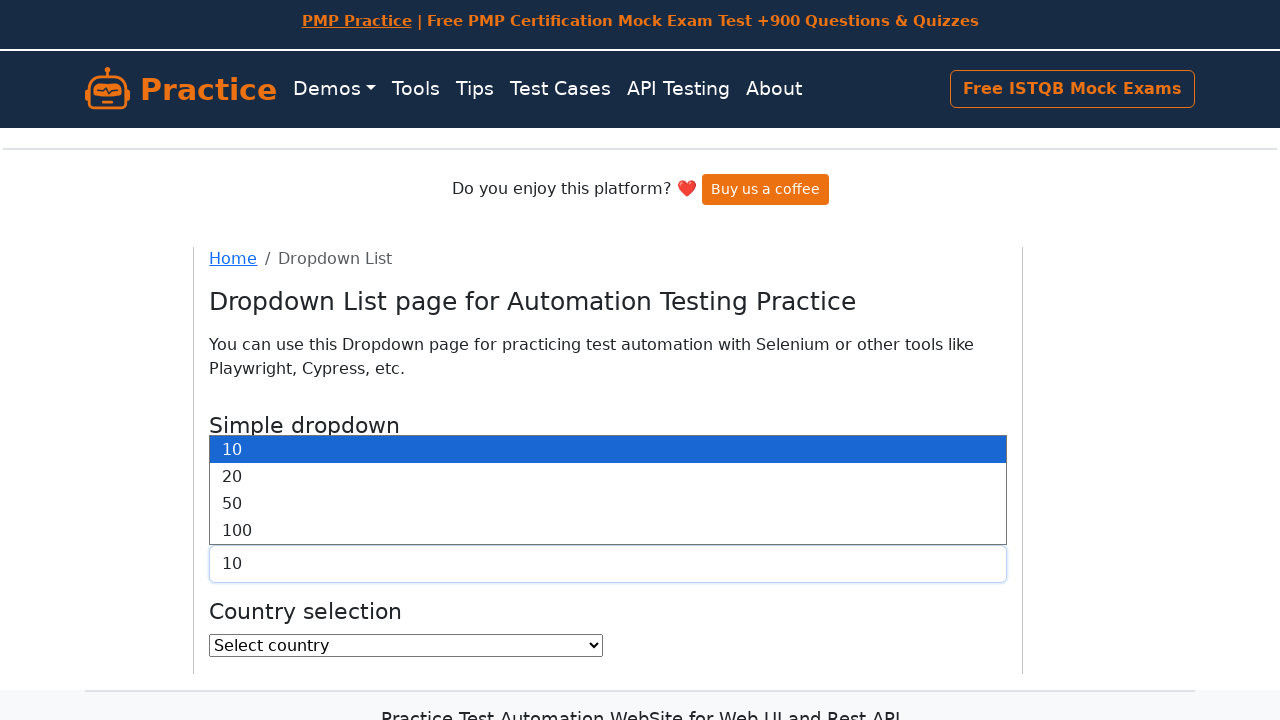

Pressed ArrowDown to navigate elements per page dropdown
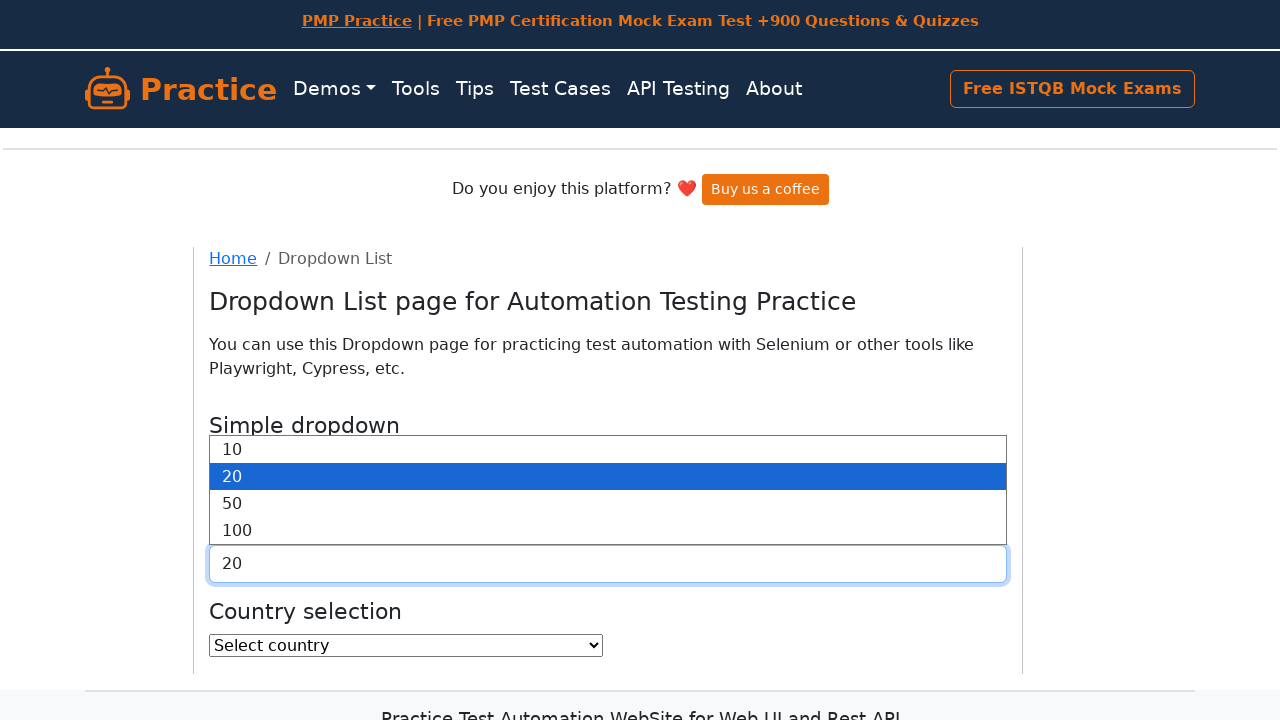

Pressed ArrowDown again to navigate to next option
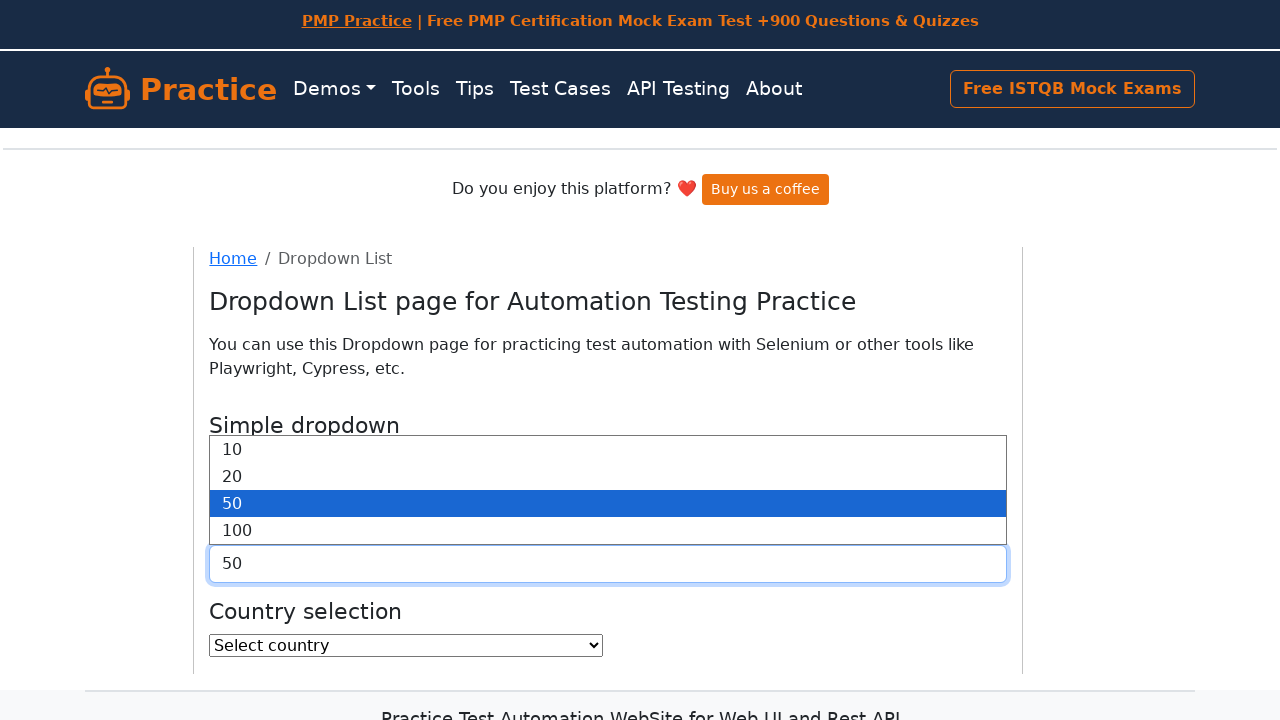

Clicked on elements per page dropdown again at (608, 564) on #elementsPerPageSelect
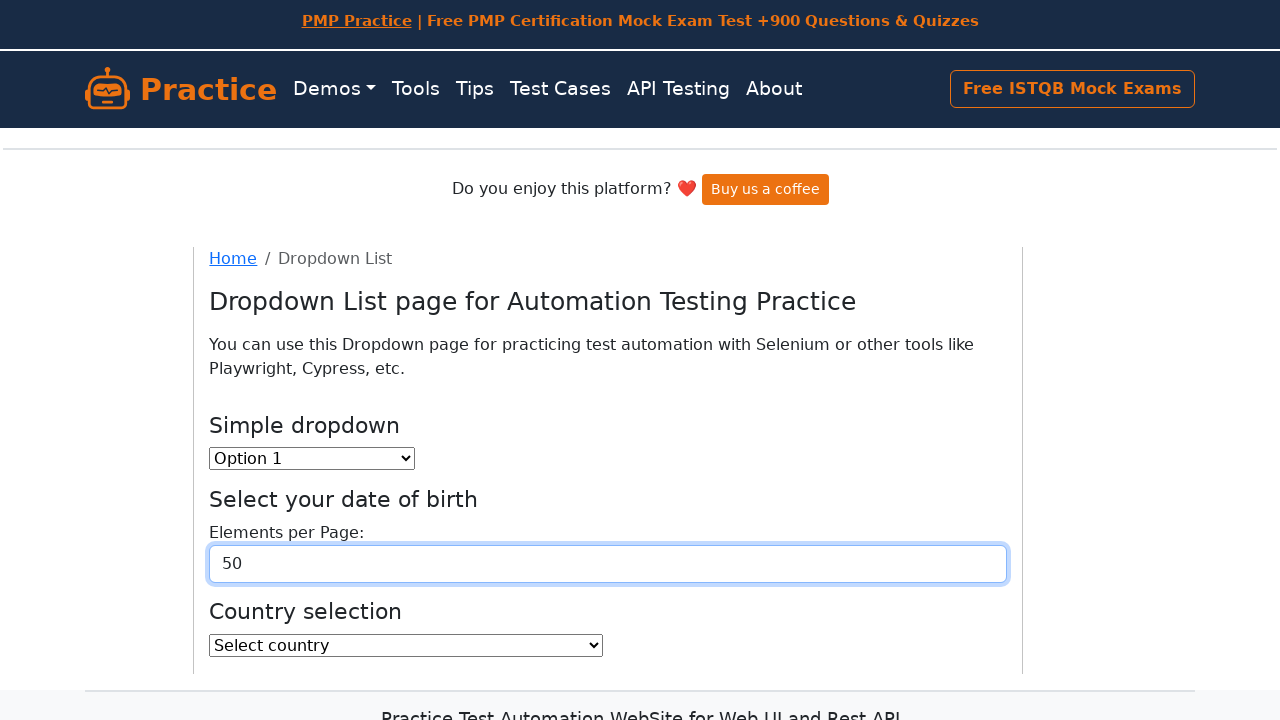

Pressed ArrowDown to navigate dropdown option
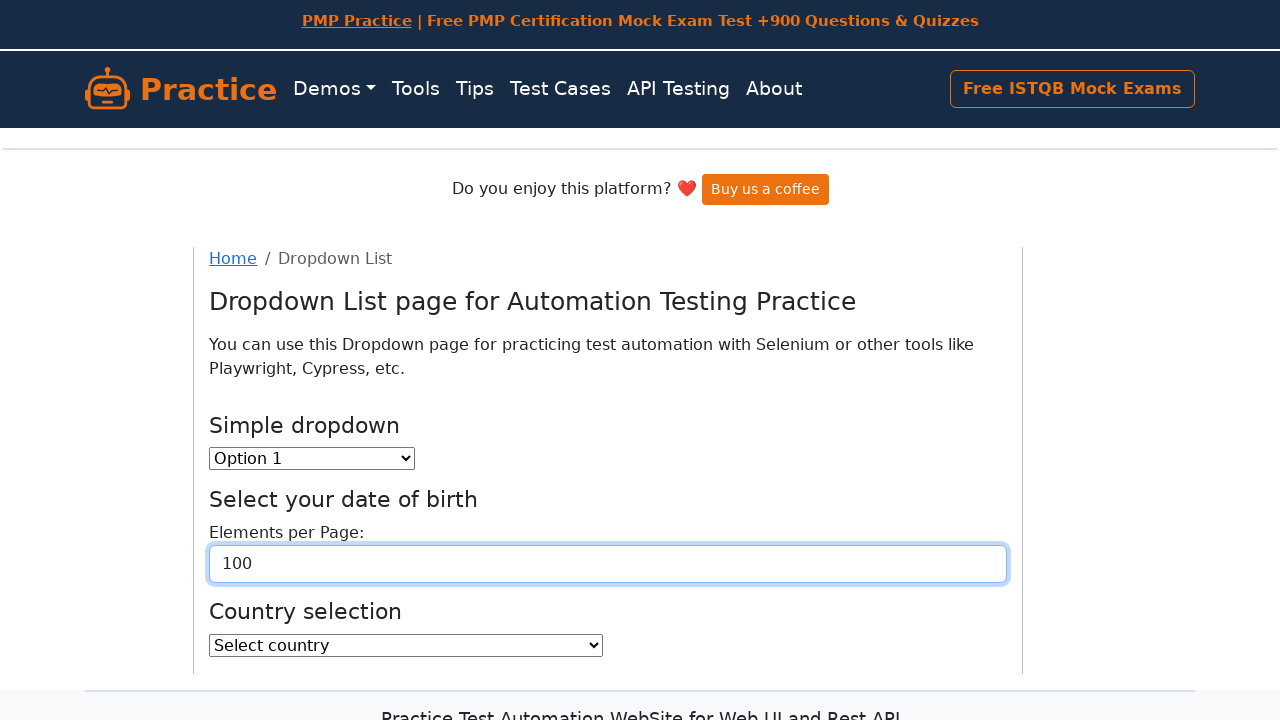

Pressed Enter to select elements per page option
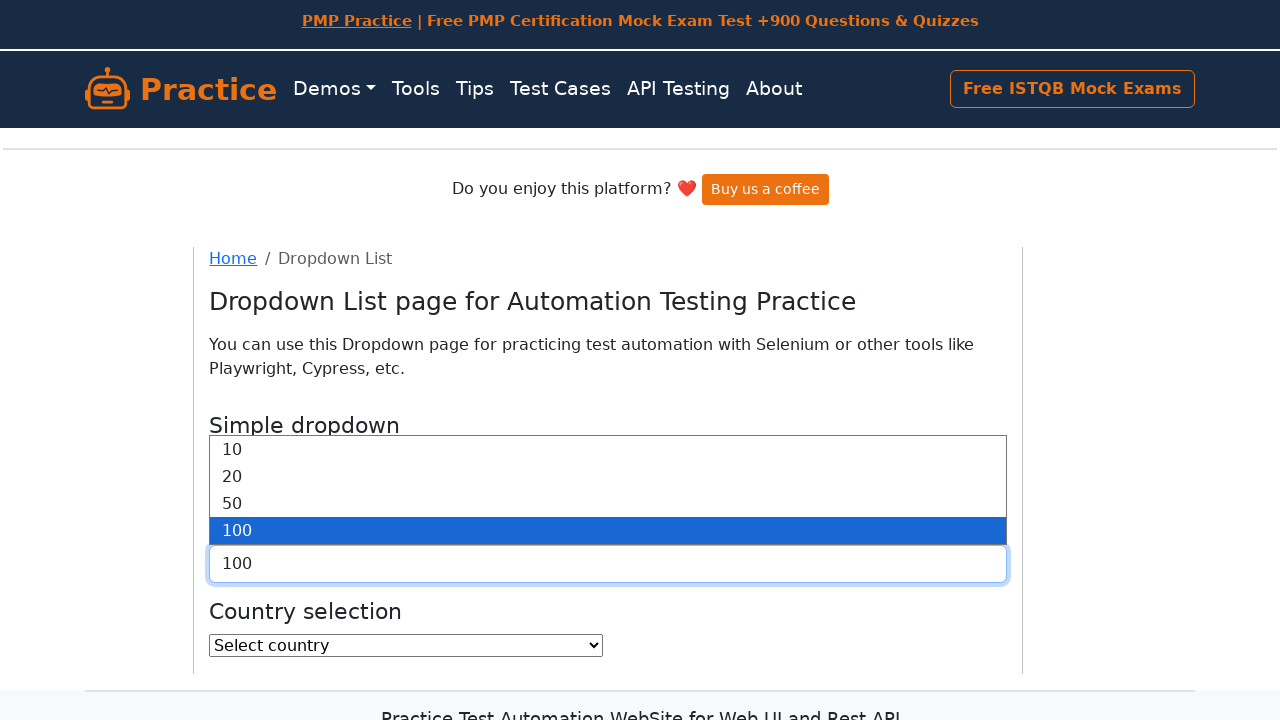

Clicked on country dropdown at (406, 645) on #country
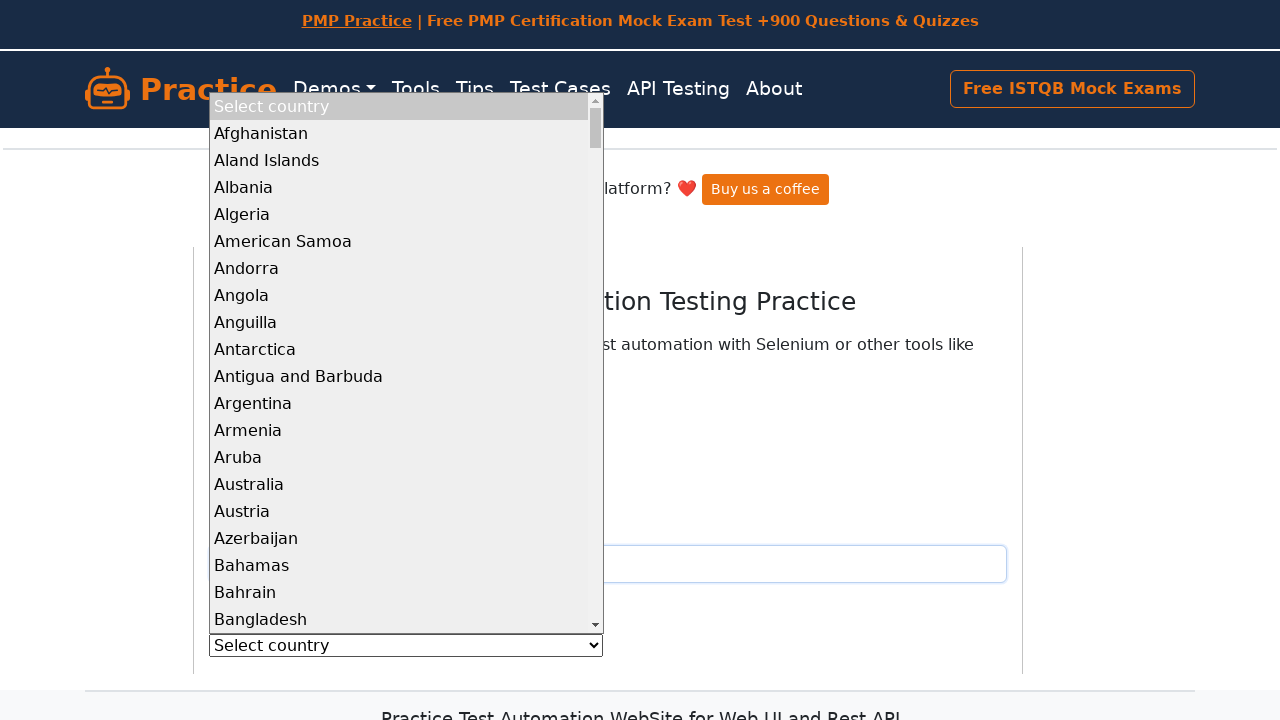

Pressed ArrowDown to navigate country dropdown option
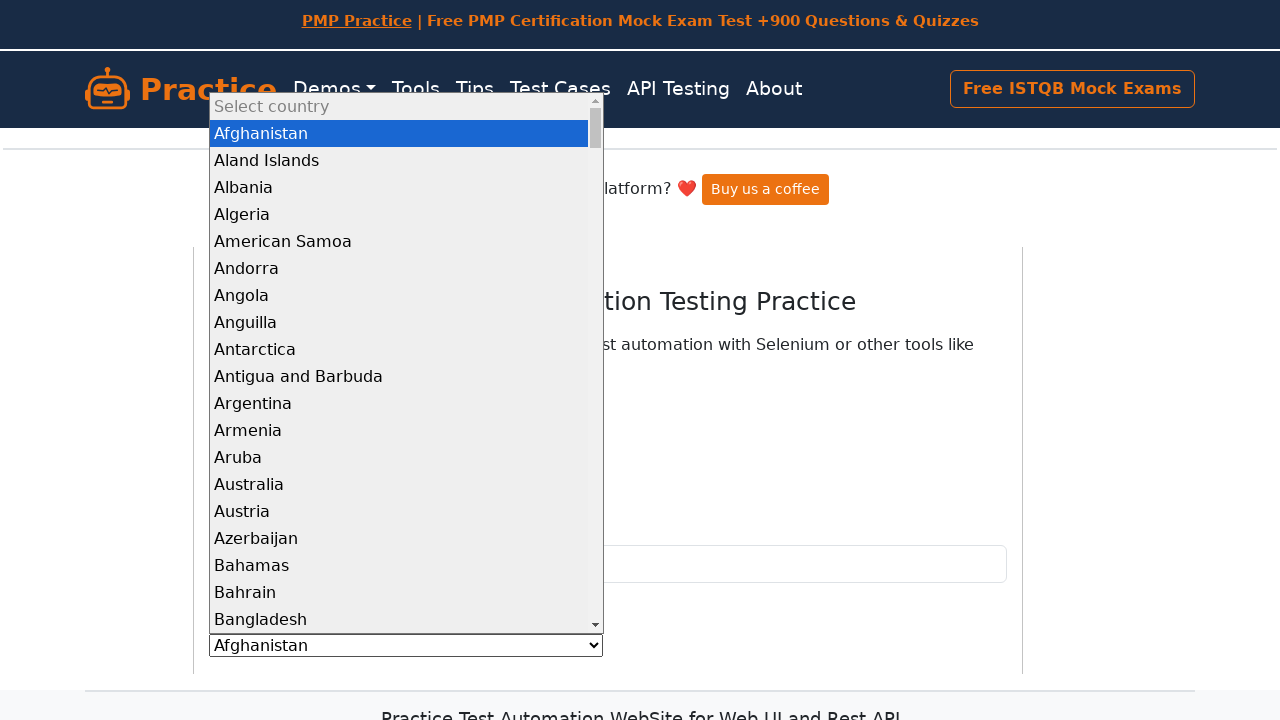

Pressed Enter to select country option
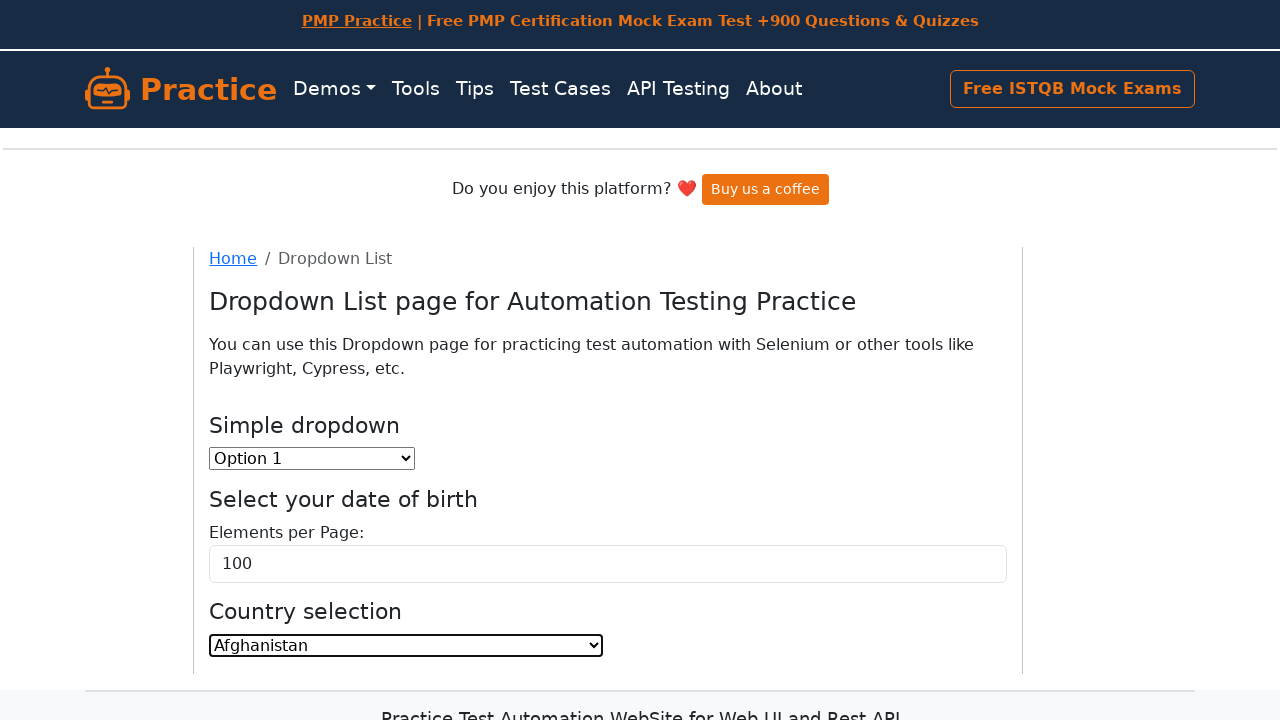

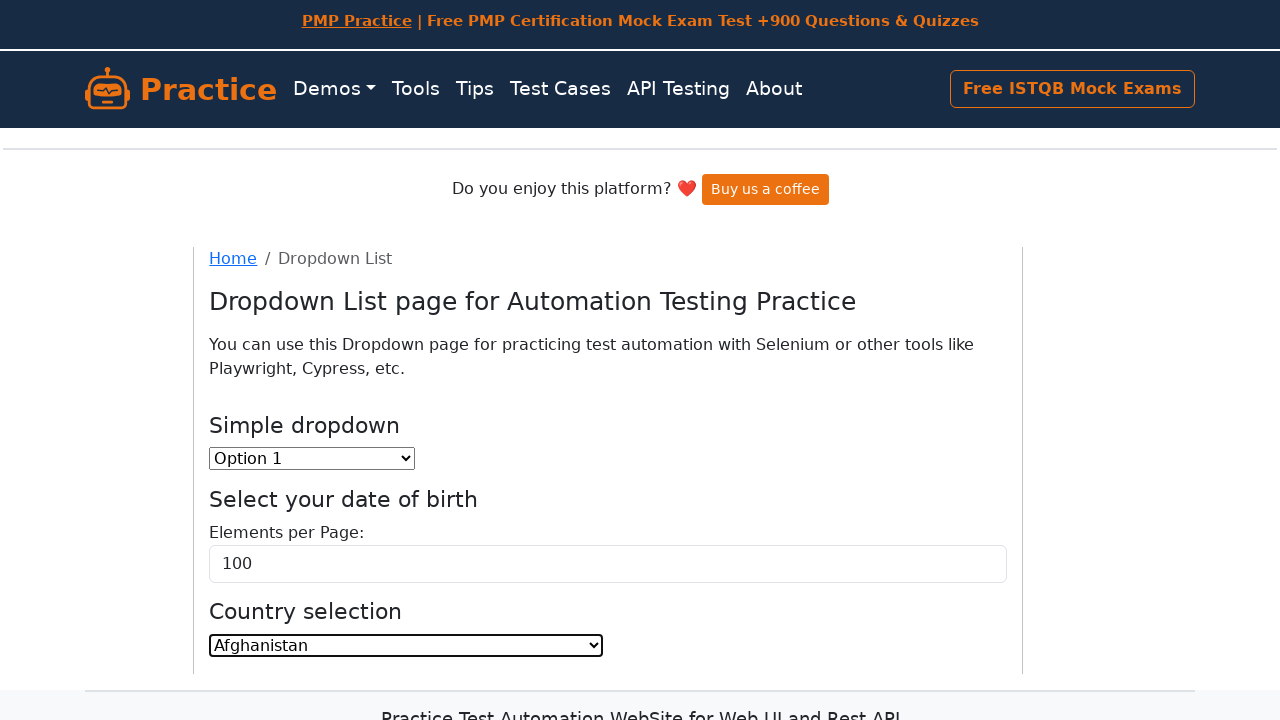